Tests checkbox selection state by clicking the checkbox and verifying its selected status changes

Starting URL: https://the-internet.herokuapp.com/dynamic_controls

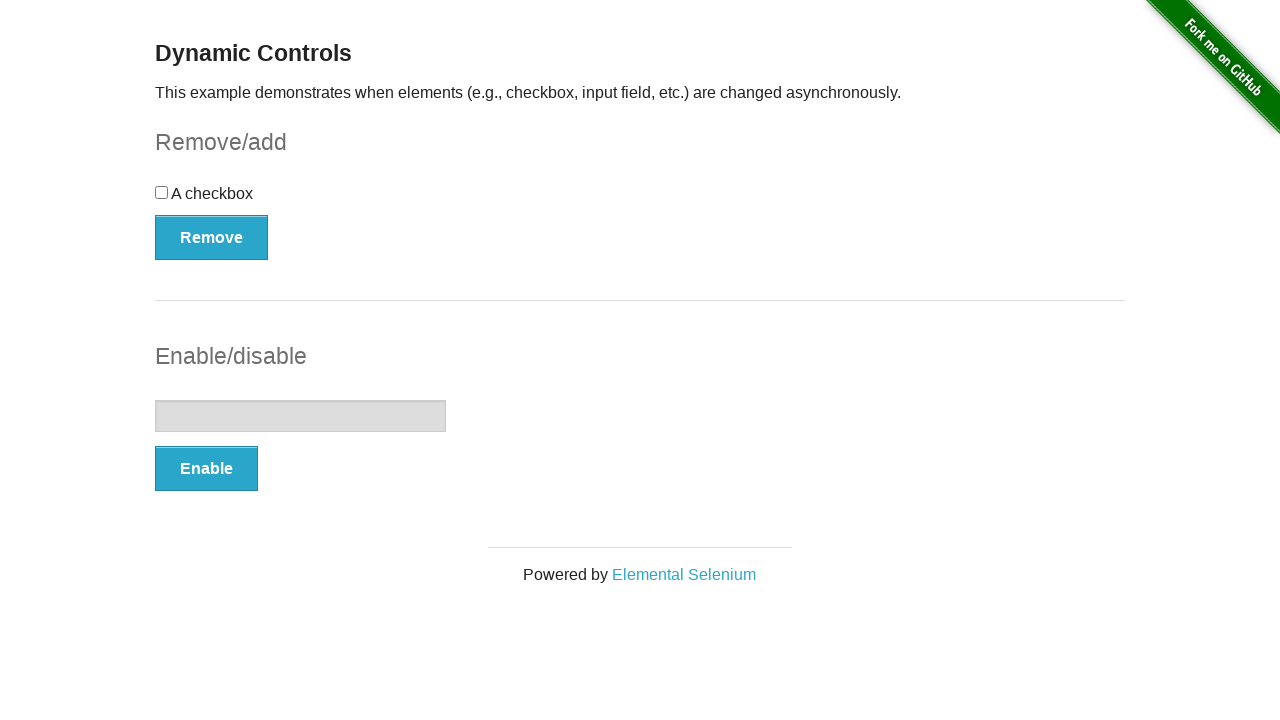

Navigated to dynamic controls page
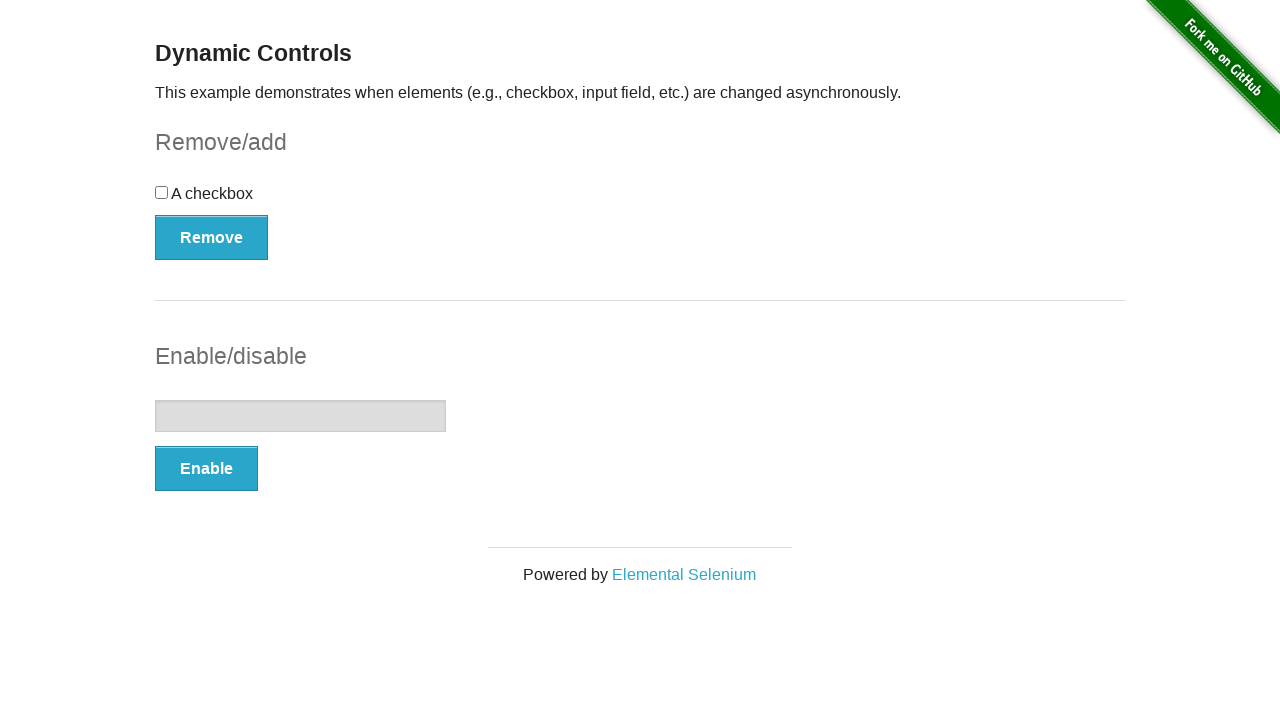

Clicked checkbox to toggle its state at (162, 192) on xpath=//input[@type='checkbox']
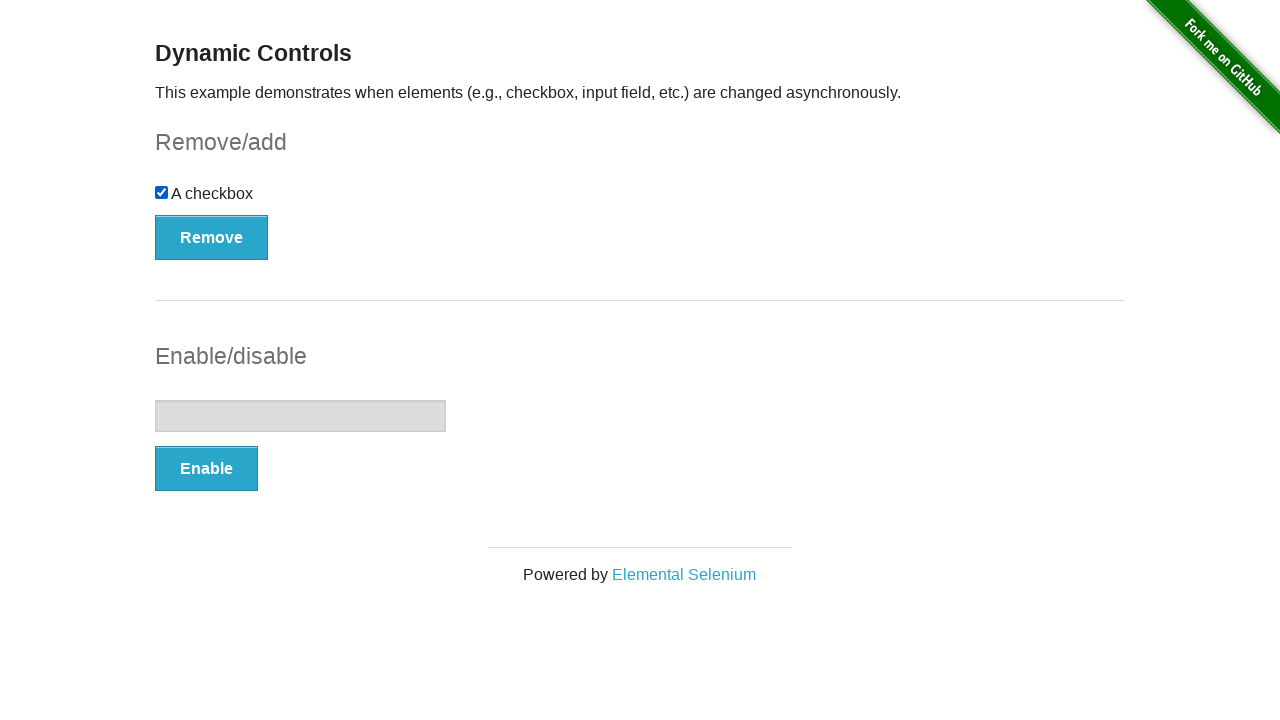

Verified checkbox selected status changed to True
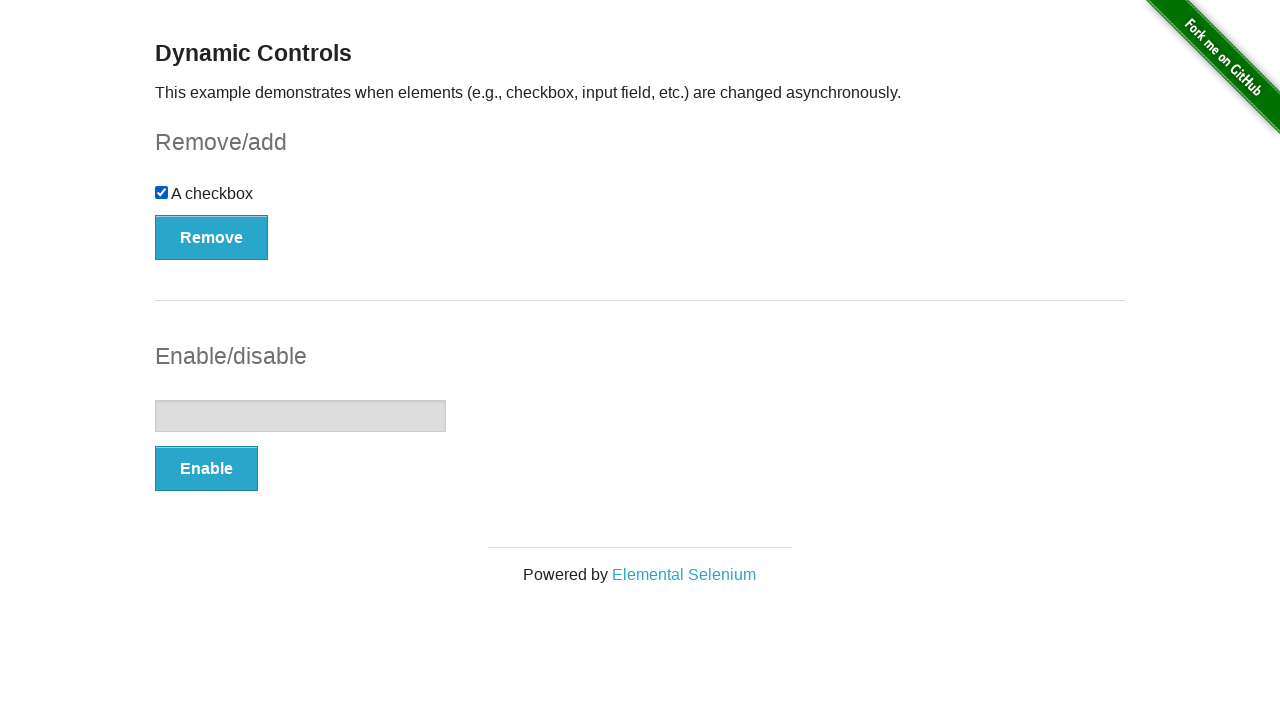

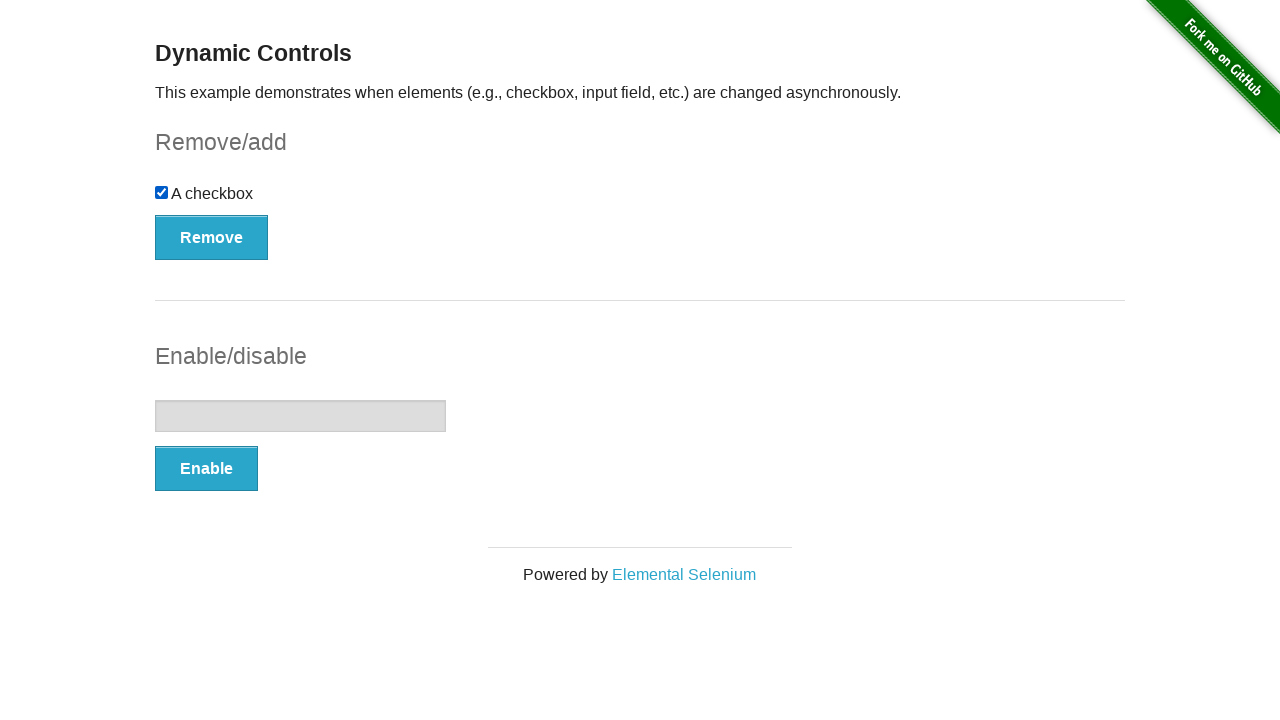